Tests clearing the complete state of all items by checking and then unchecking the toggle all checkbox

Starting URL: https://demo.playwright.dev/todomvc

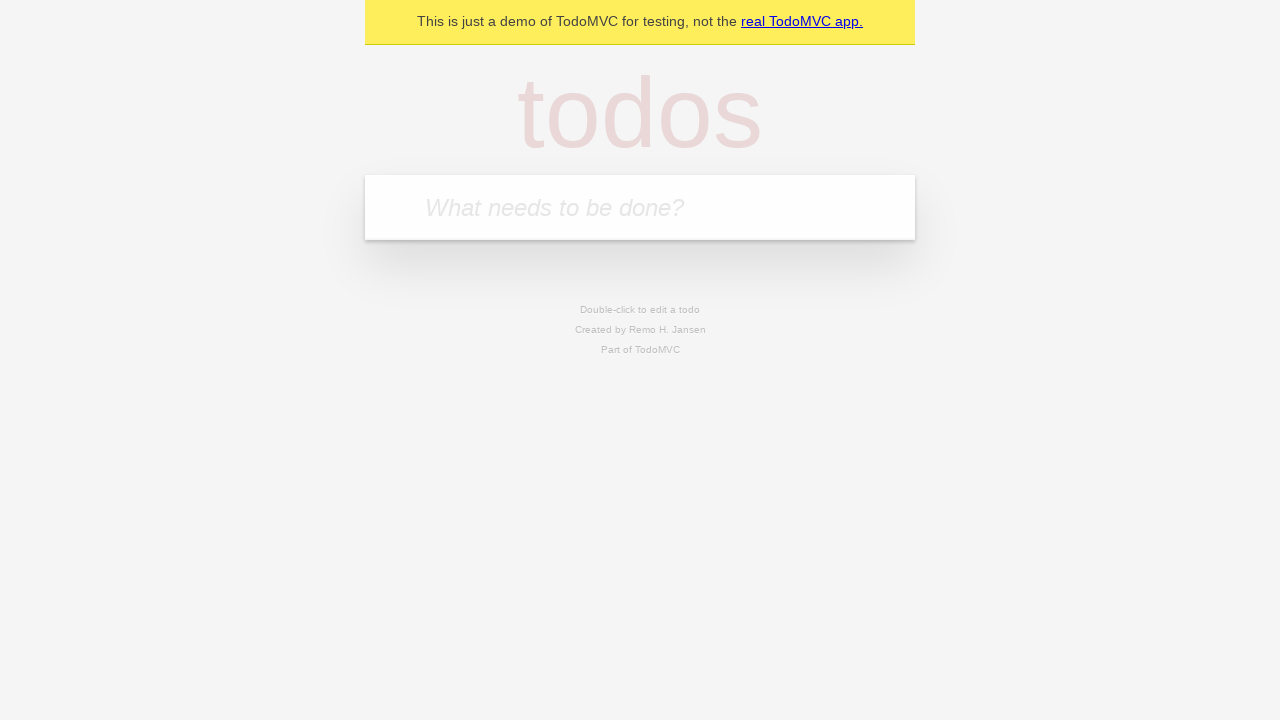

Filled todo input with 'buy some cheese' on internal:attr=[placeholder="What needs to be done?"i]
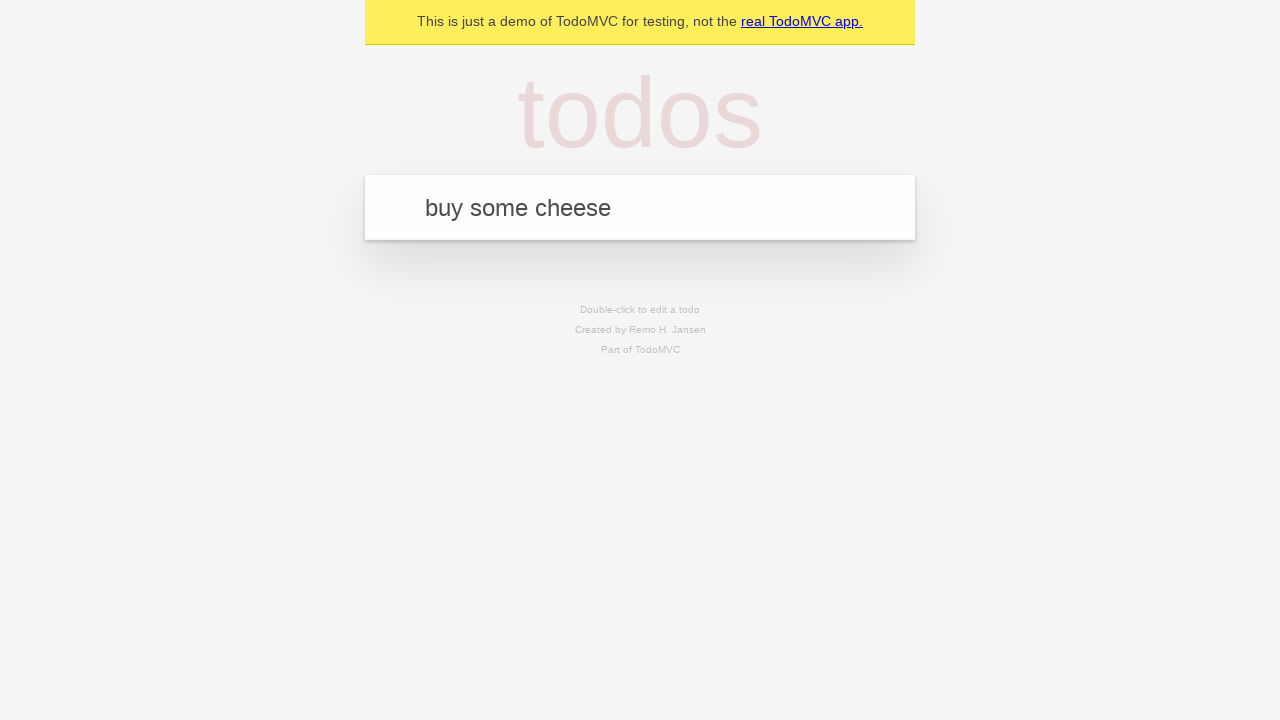

Pressed Enter to create first todo item on internal:attr=[placeholder="What needs to be done?"i]
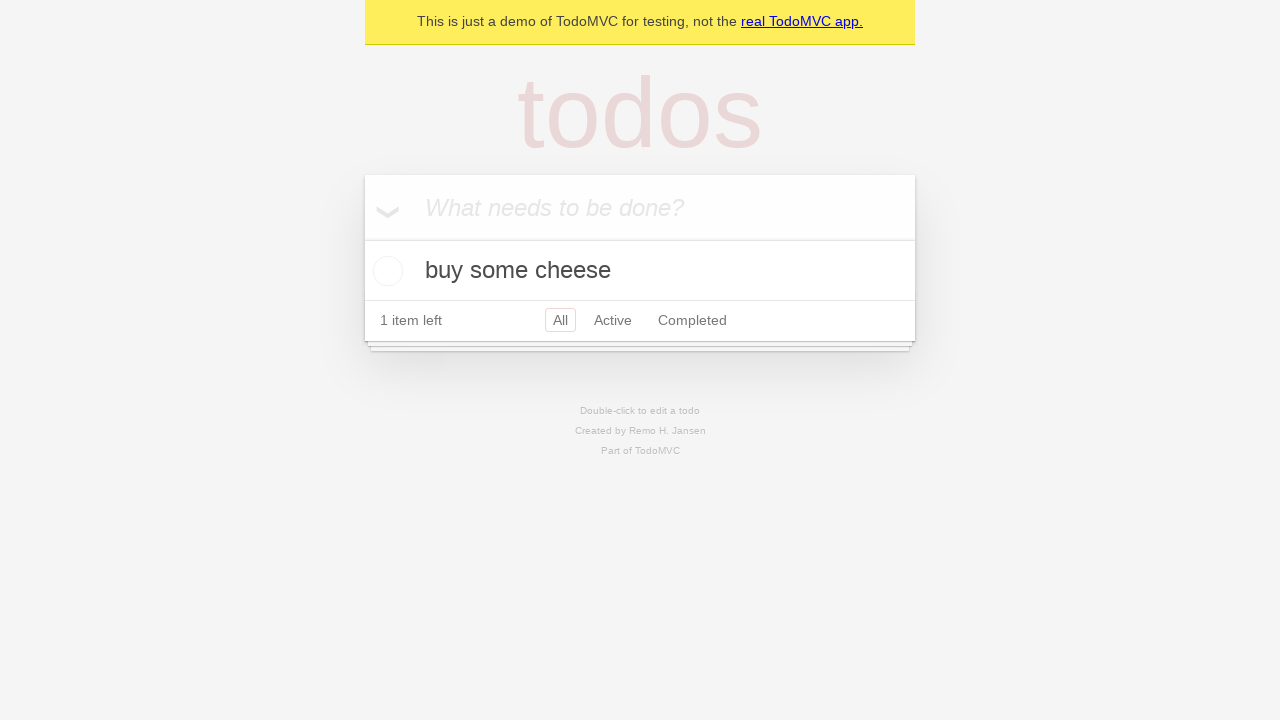

Filled todo input with 'feed the cat' on internal:attr=[placeholder="What needs to be done?"i]
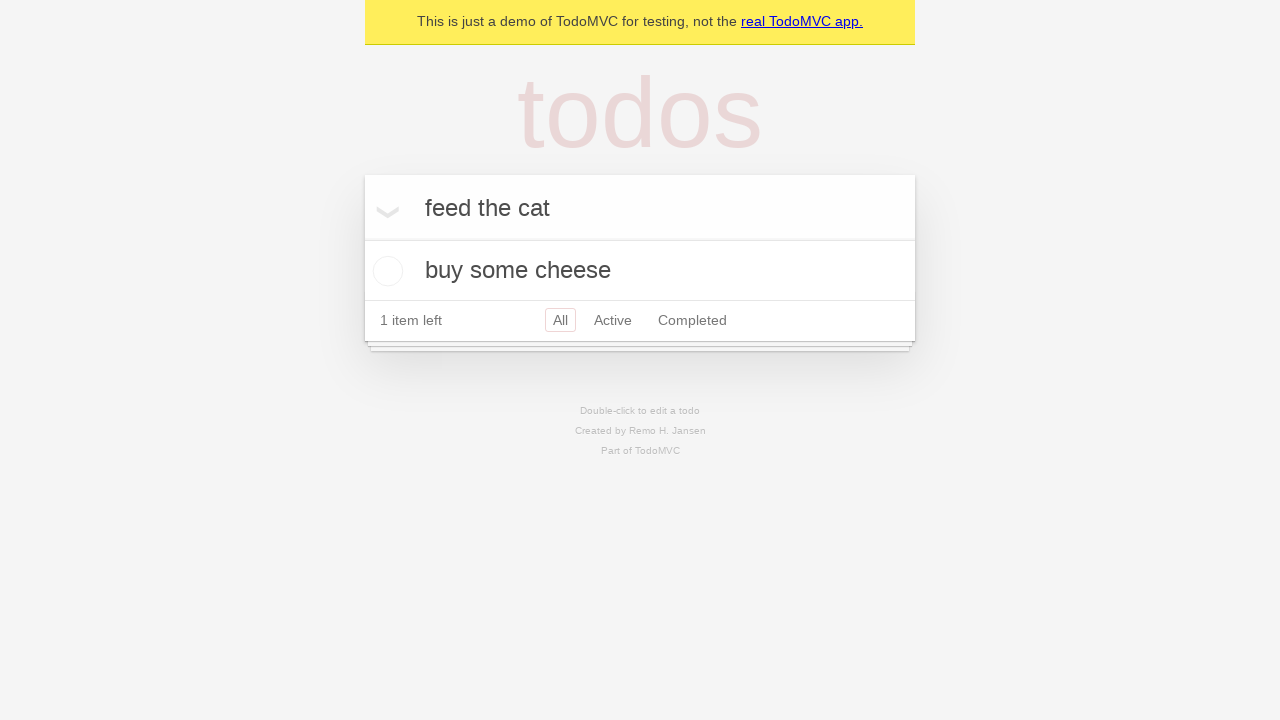

Pressed Enter to create second todo item on internal:attr=[placeholder="What needs to be done?"i]
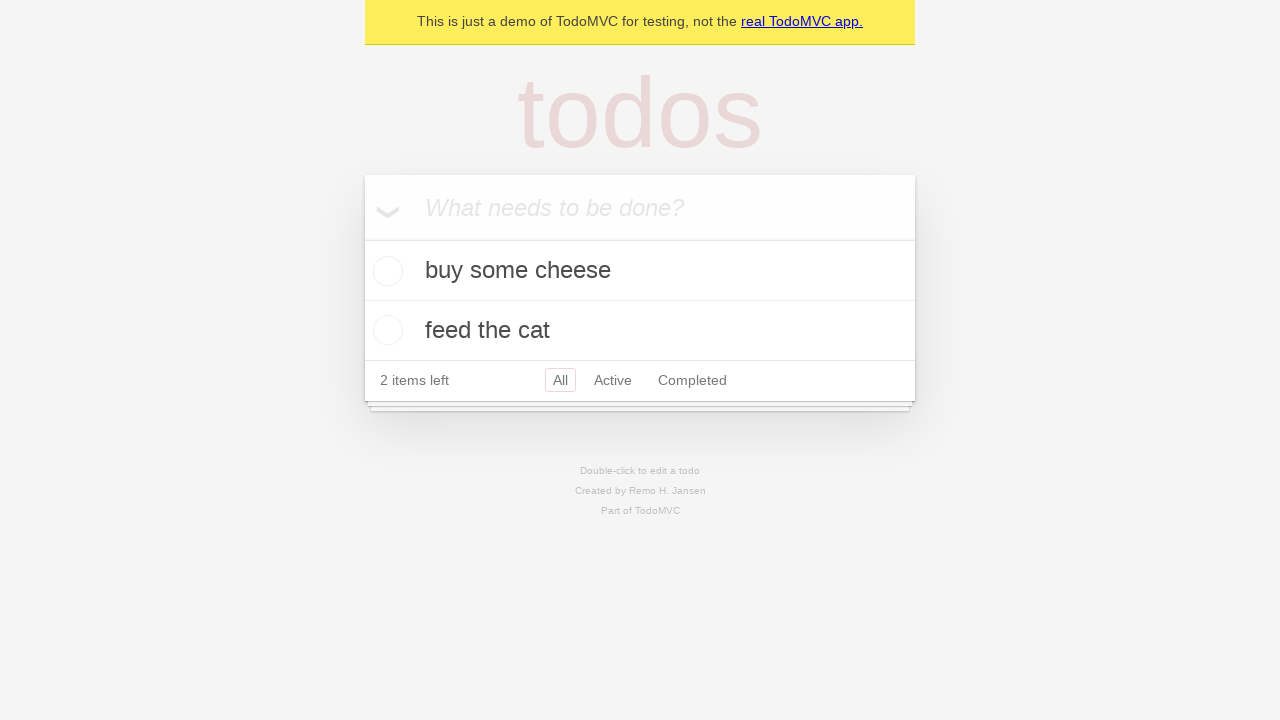

Filled todo input with 'book a doctors appointment' on internal:attr=[placeholder="What needs to be done?"i]
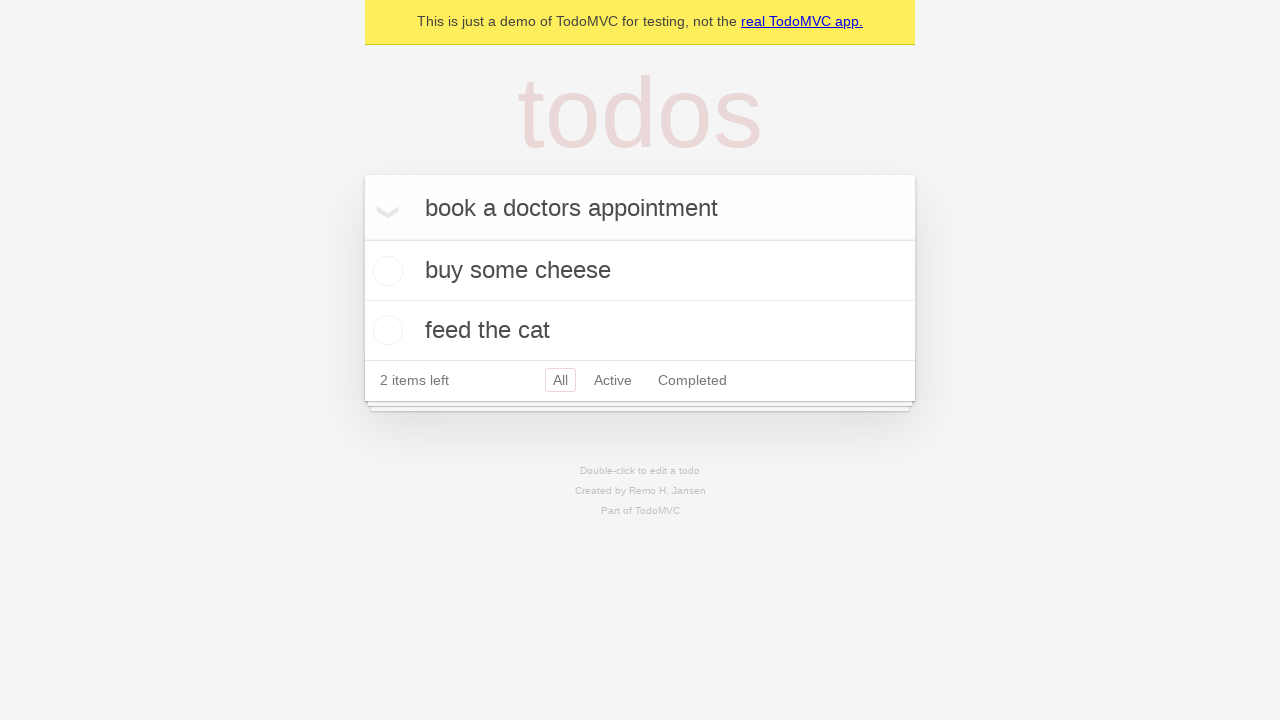

Pressed Enter to create third todo item on internal:attr=[placeholder="What needs to be done?"i]
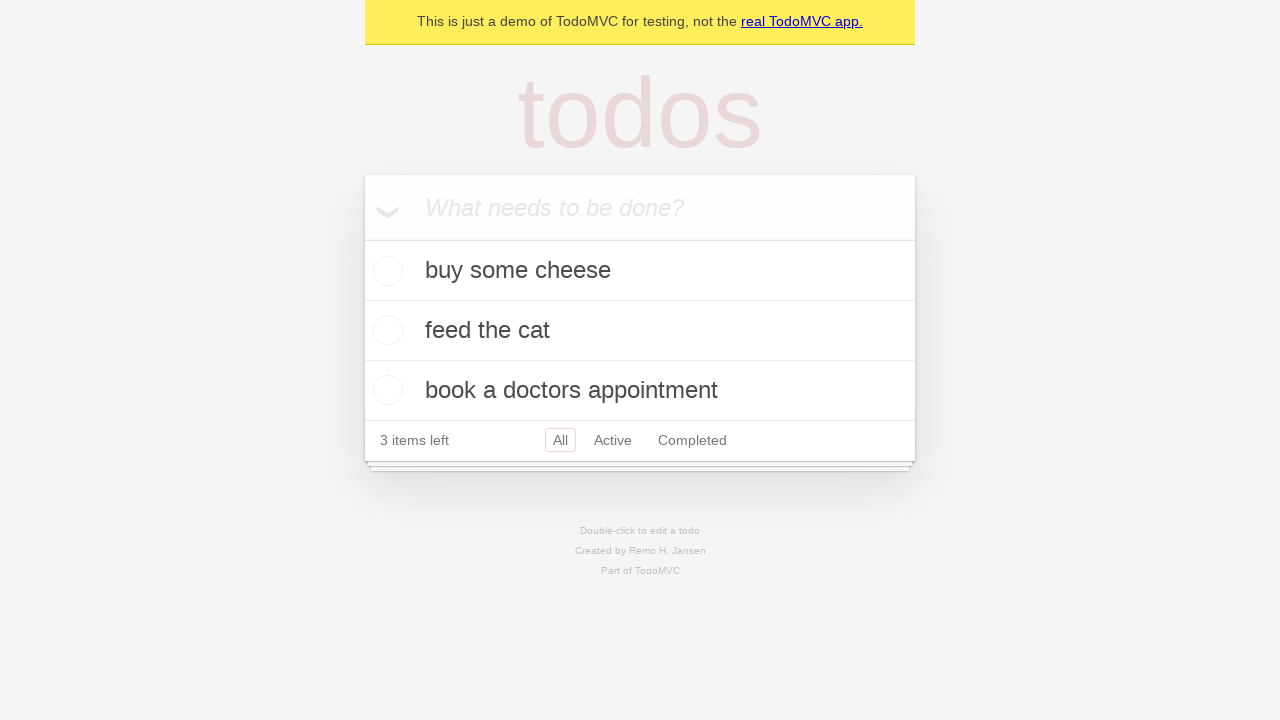

Checked the 'Mark all as complete' toggle to mark all items as complete at (362, 238) on internal:label="Mark all as complete"i
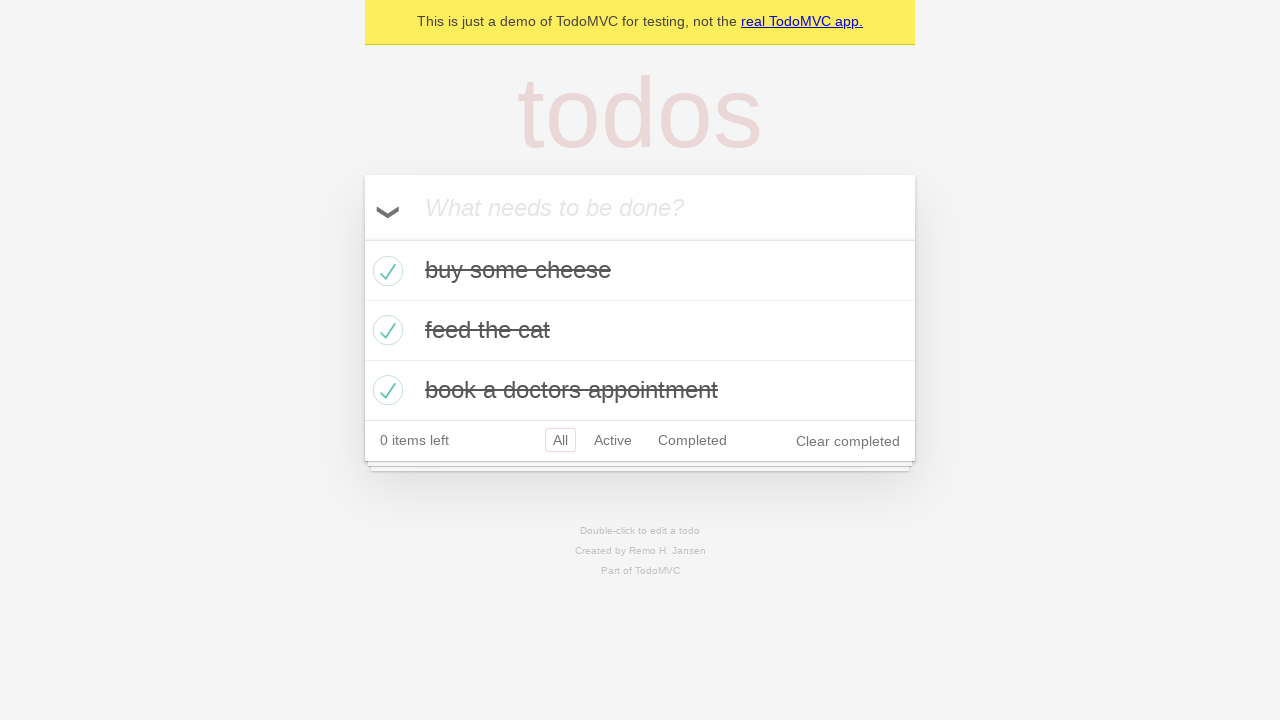

Unchecked the 'Mark all as complete' toggle to clear complete state of all items at (362, 238) on internal:label="Mark all as complete"i
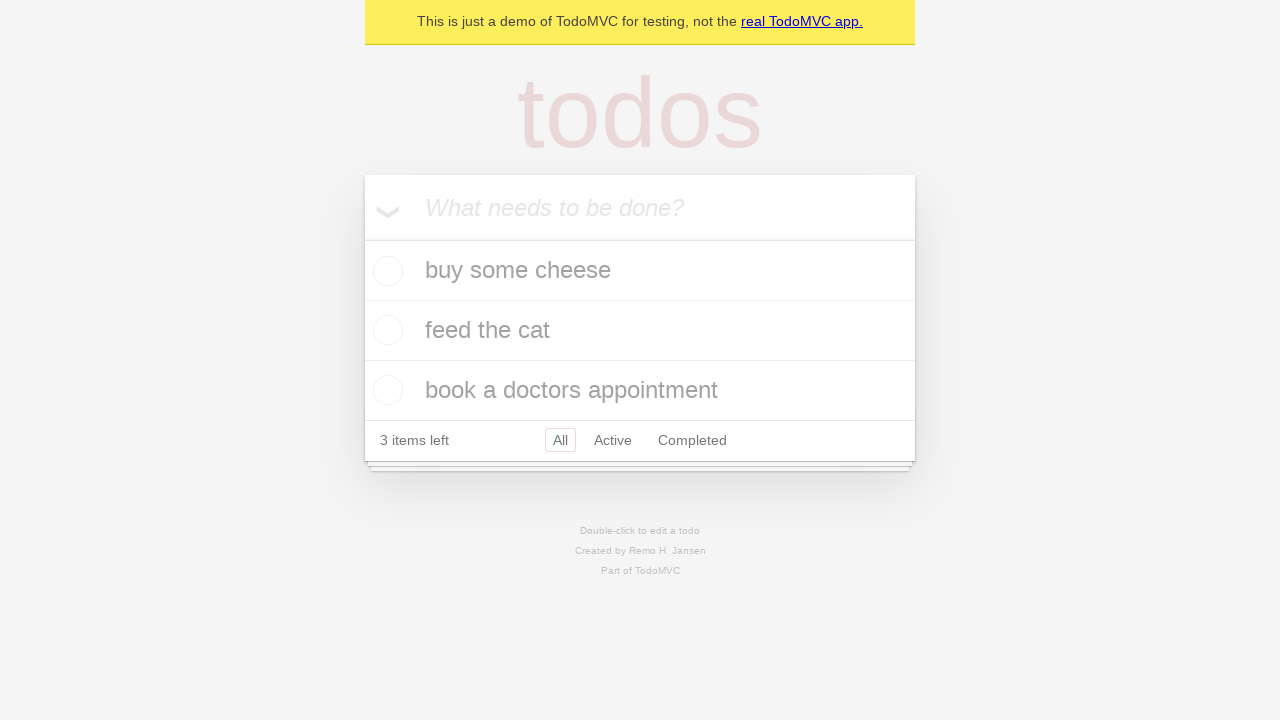

Waited for todo items to update after toggling all items
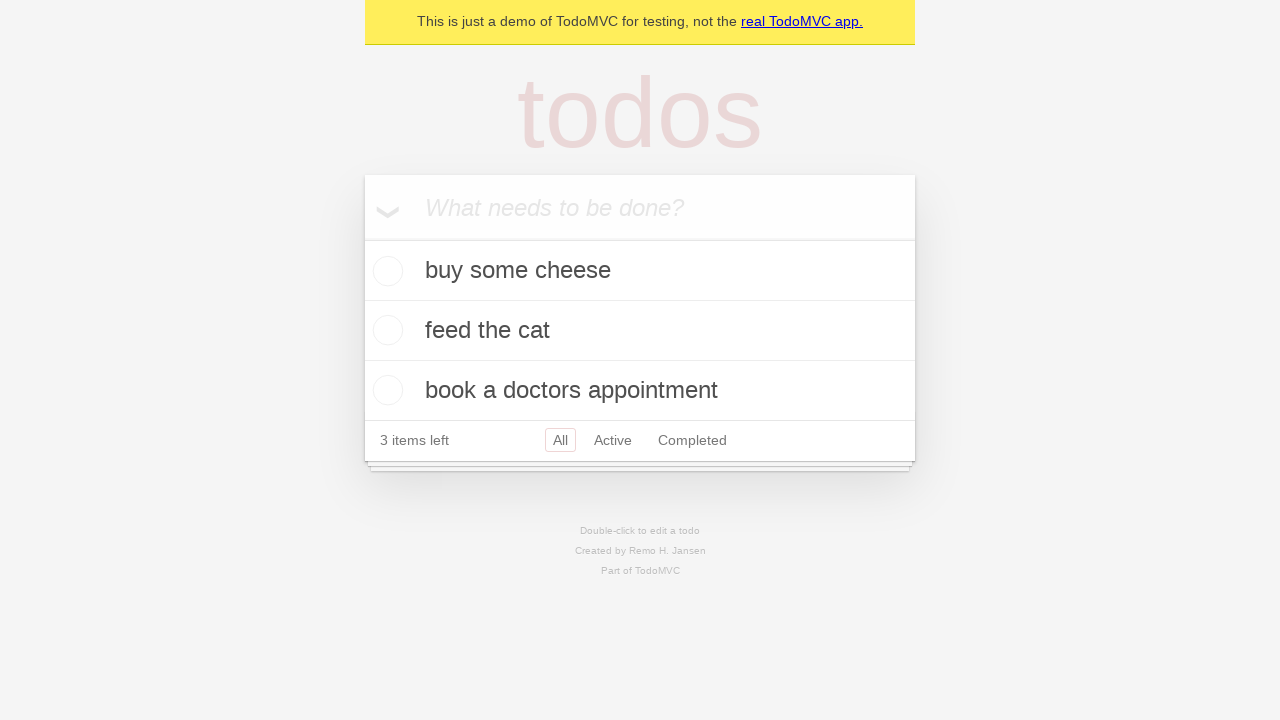

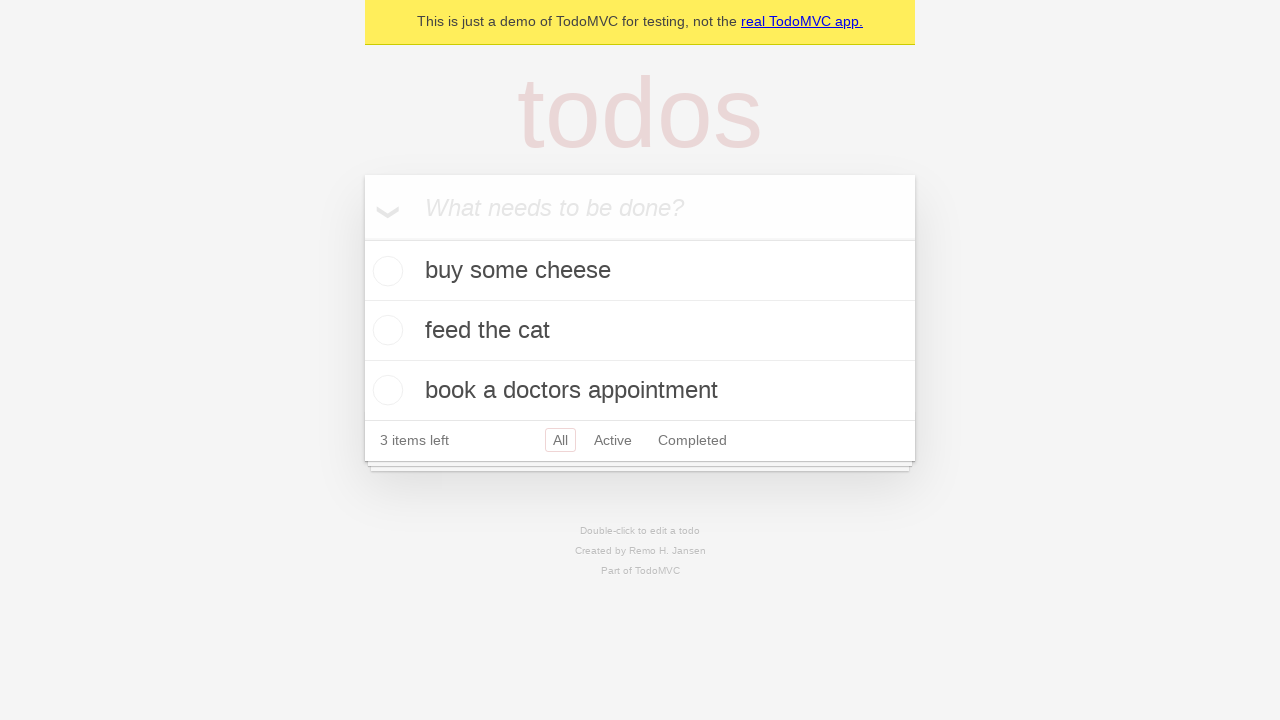